Fills the Bootstrap checkout example form with user and payment information and submits.

Starting URL: https://getbootstrap.com/docs/4.0/examples/checkout/

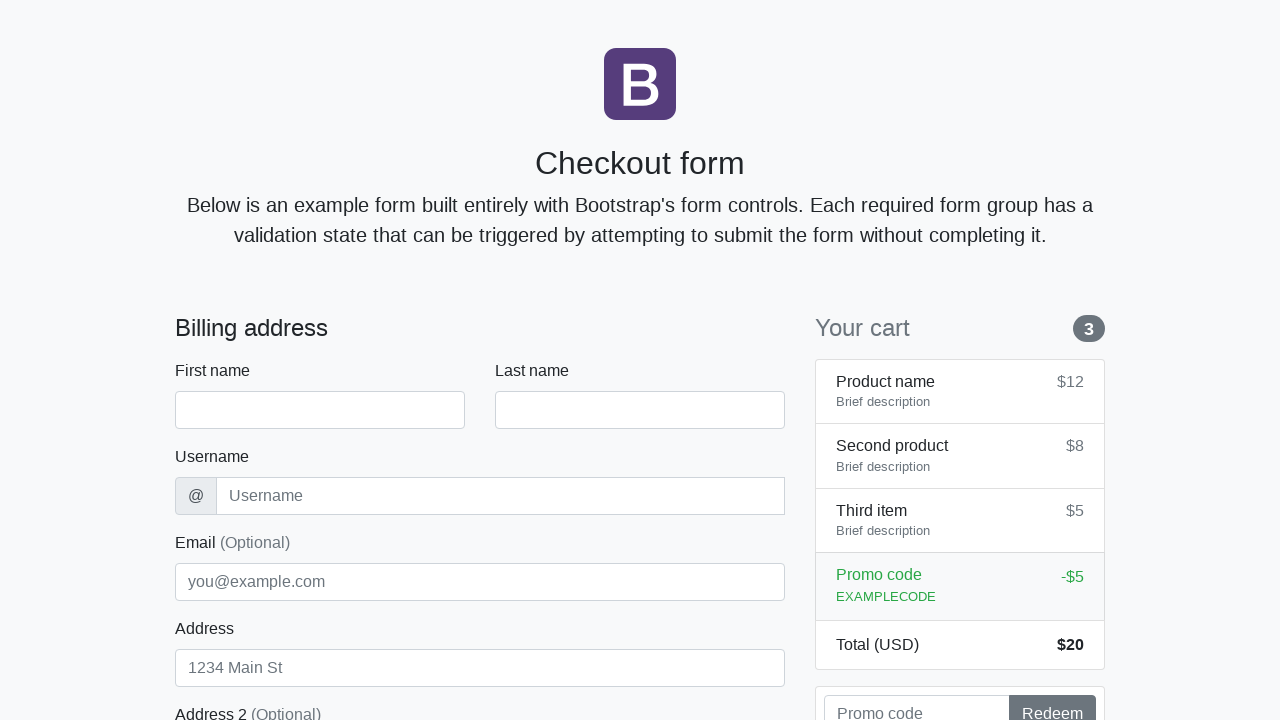

Waited for checkout form to load
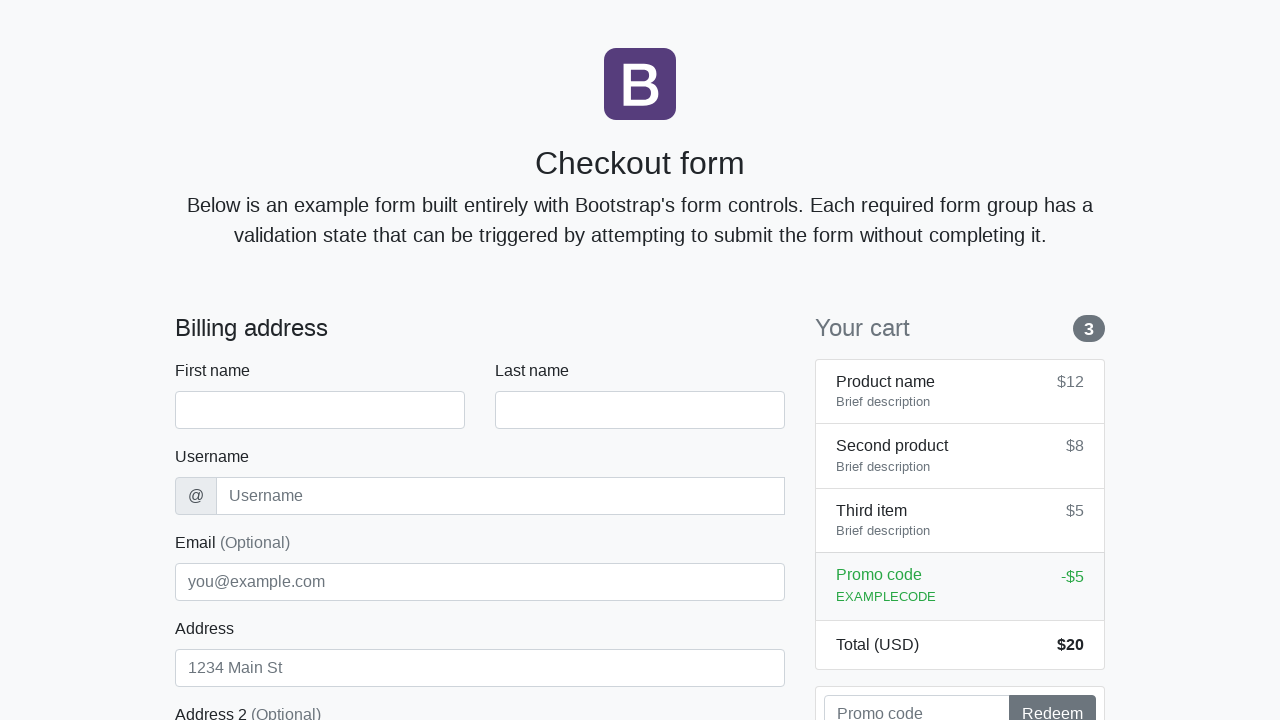

Filled first name field with 'Lisa' on #firstName
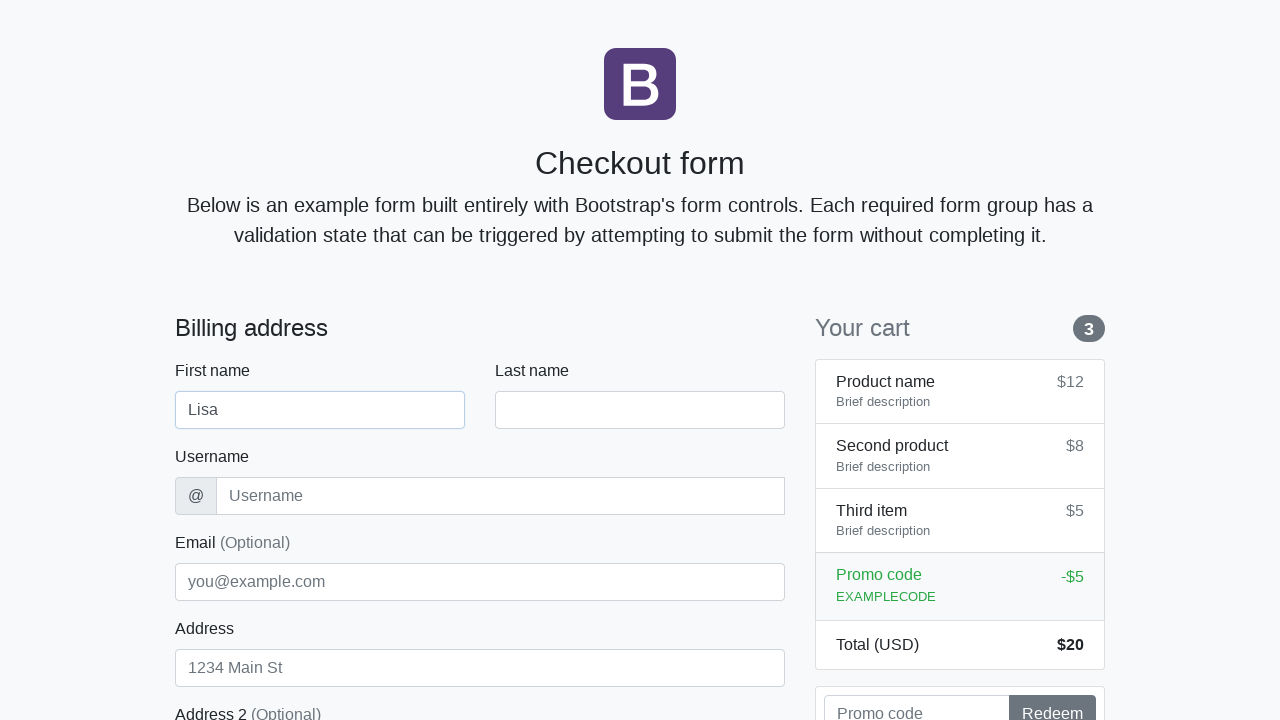

Filled last name field with 'Anderson' on #lastName
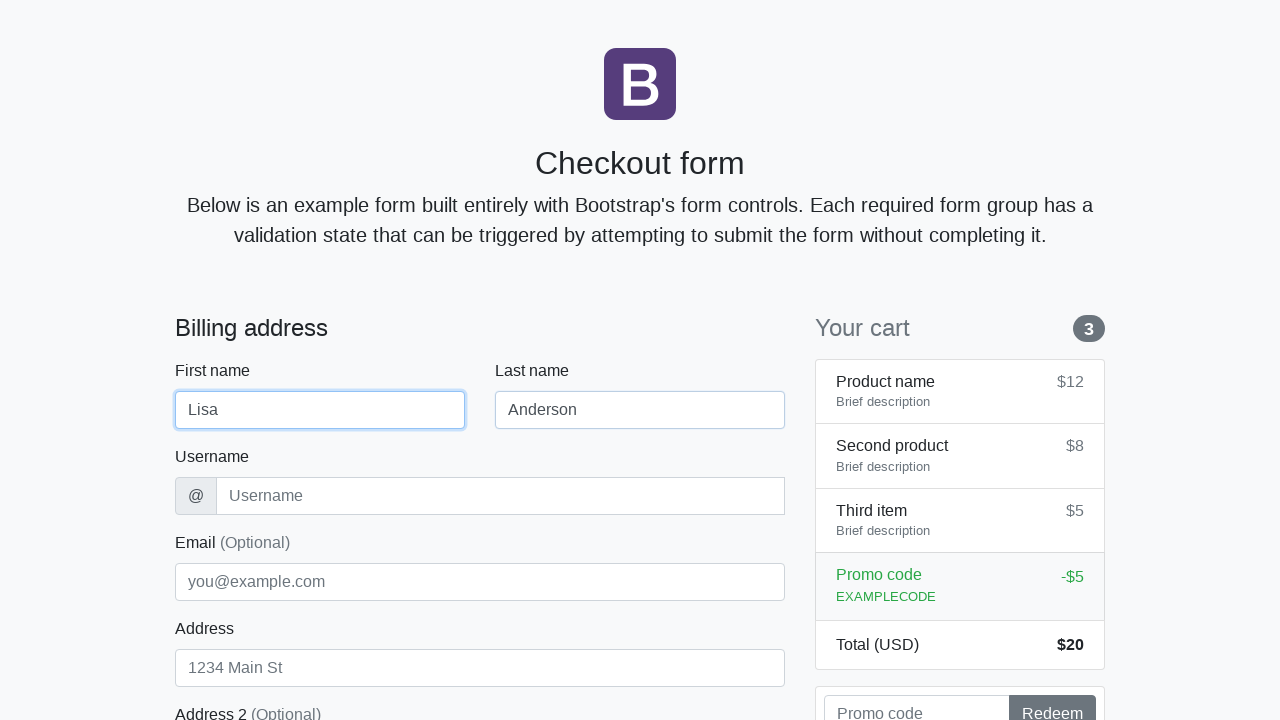

Filled username field with 'landerson22' on #username
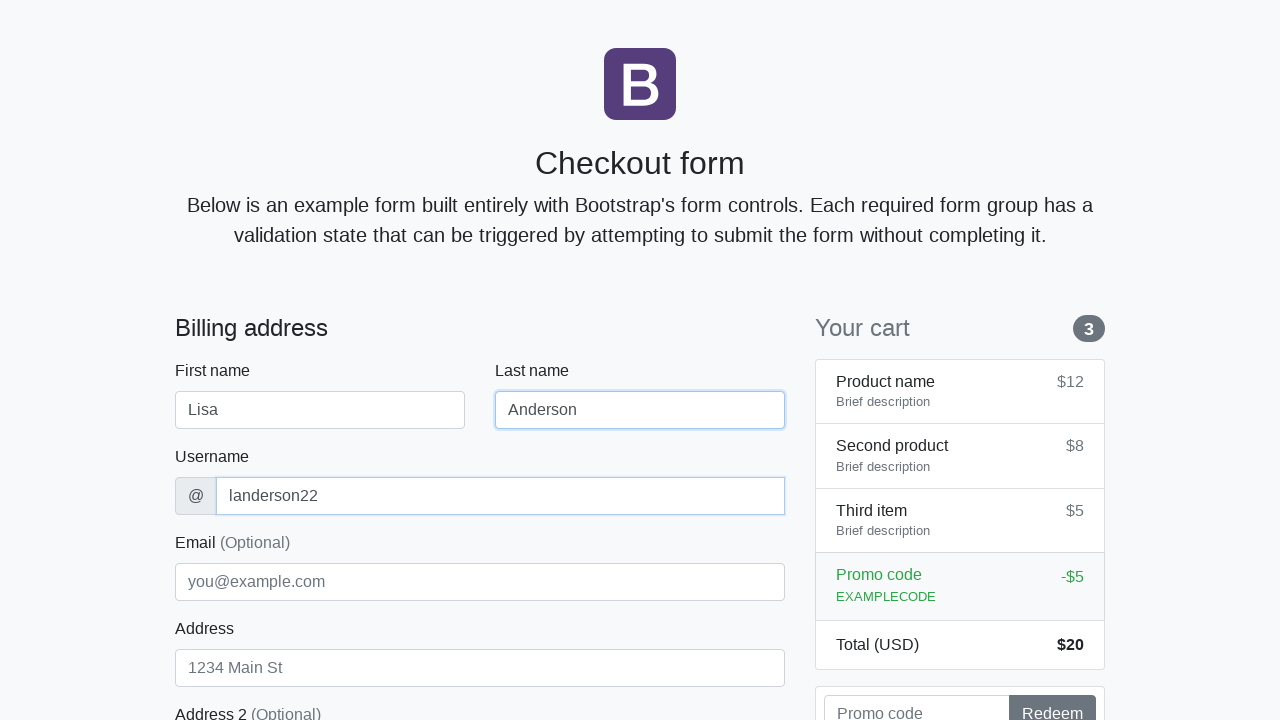

Filled address field with 'Aspen Boulevard 555' on #address
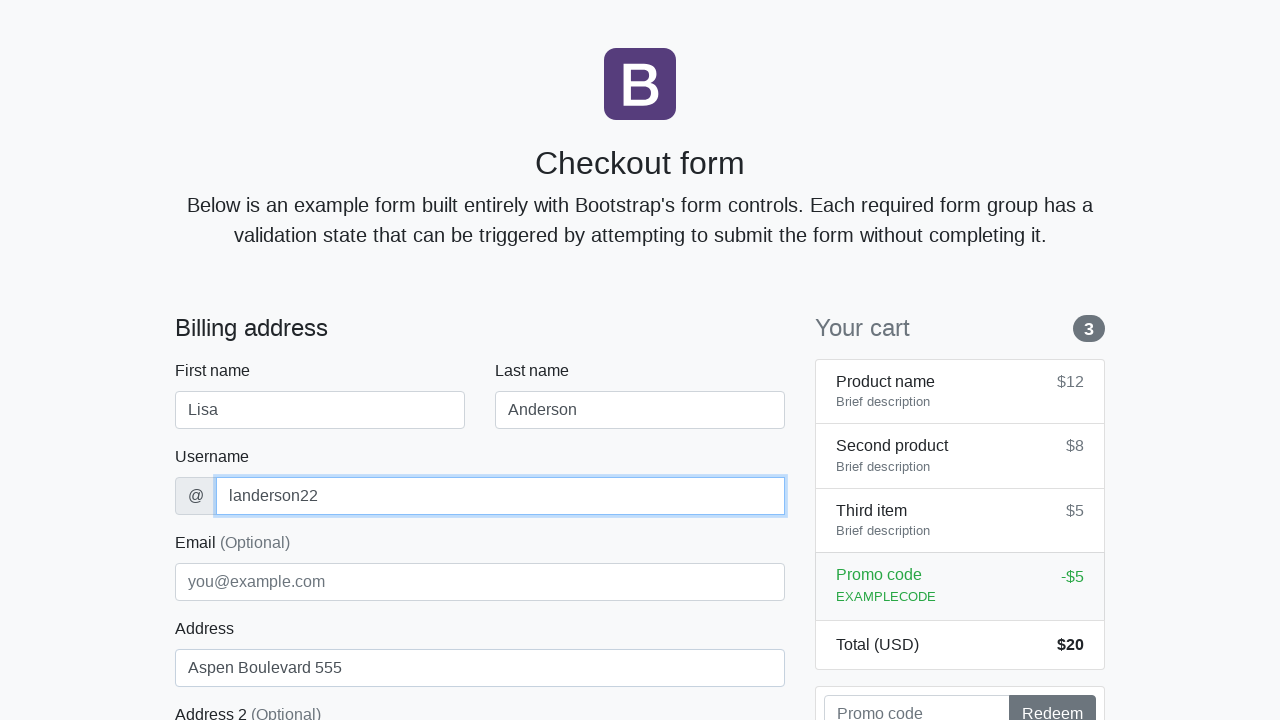

Filled email field with 'lisa.anderson@sample.com' on #email
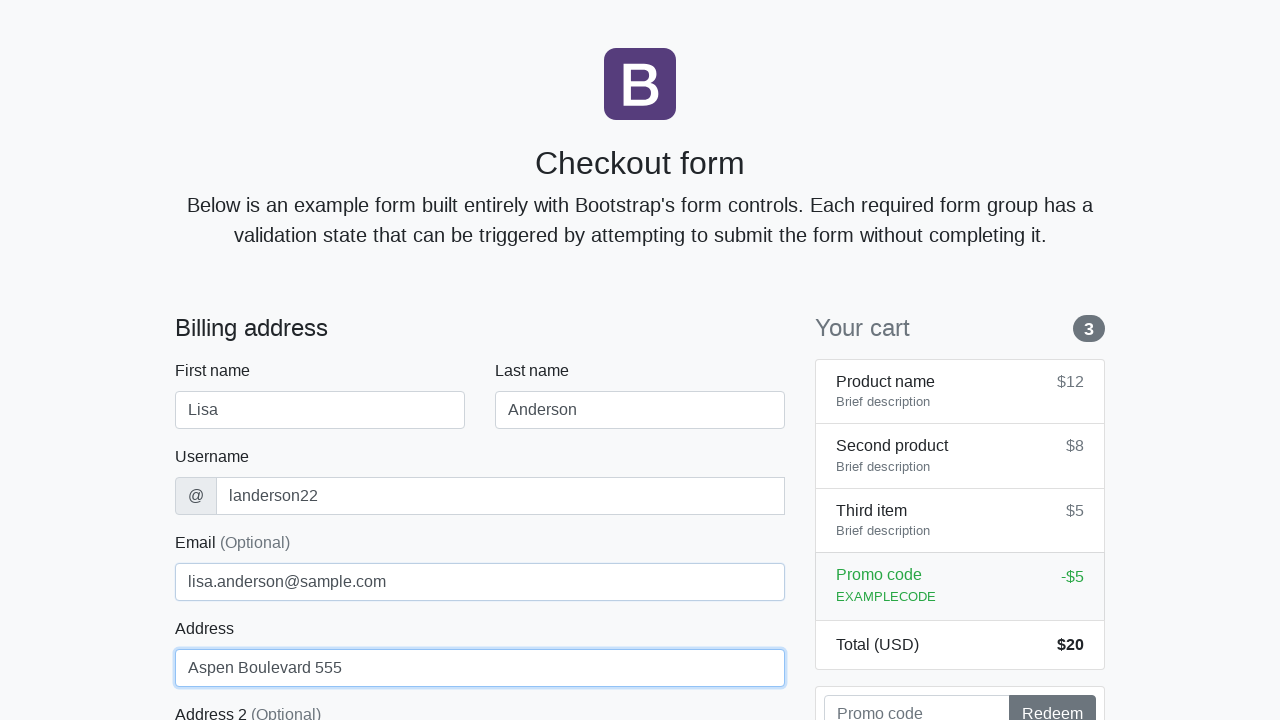

Selected 'United States' from country dropdown on #country
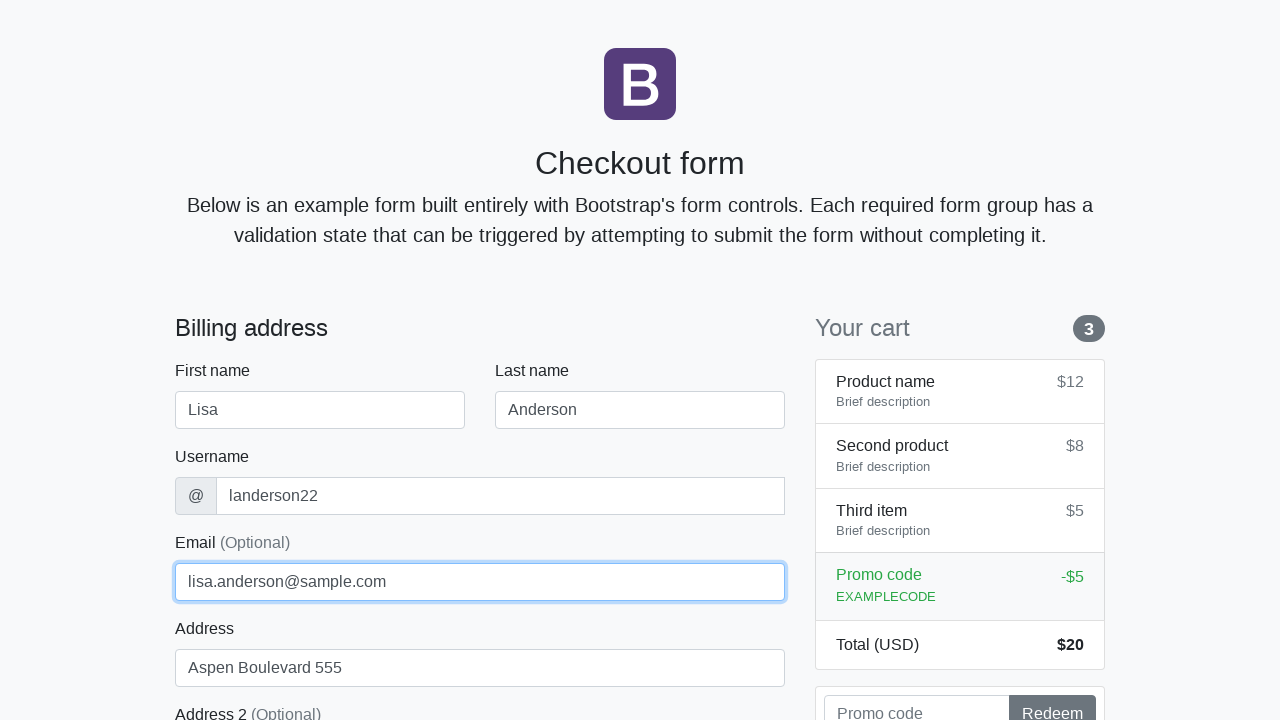

Selected 'California' from state dropdown on #state
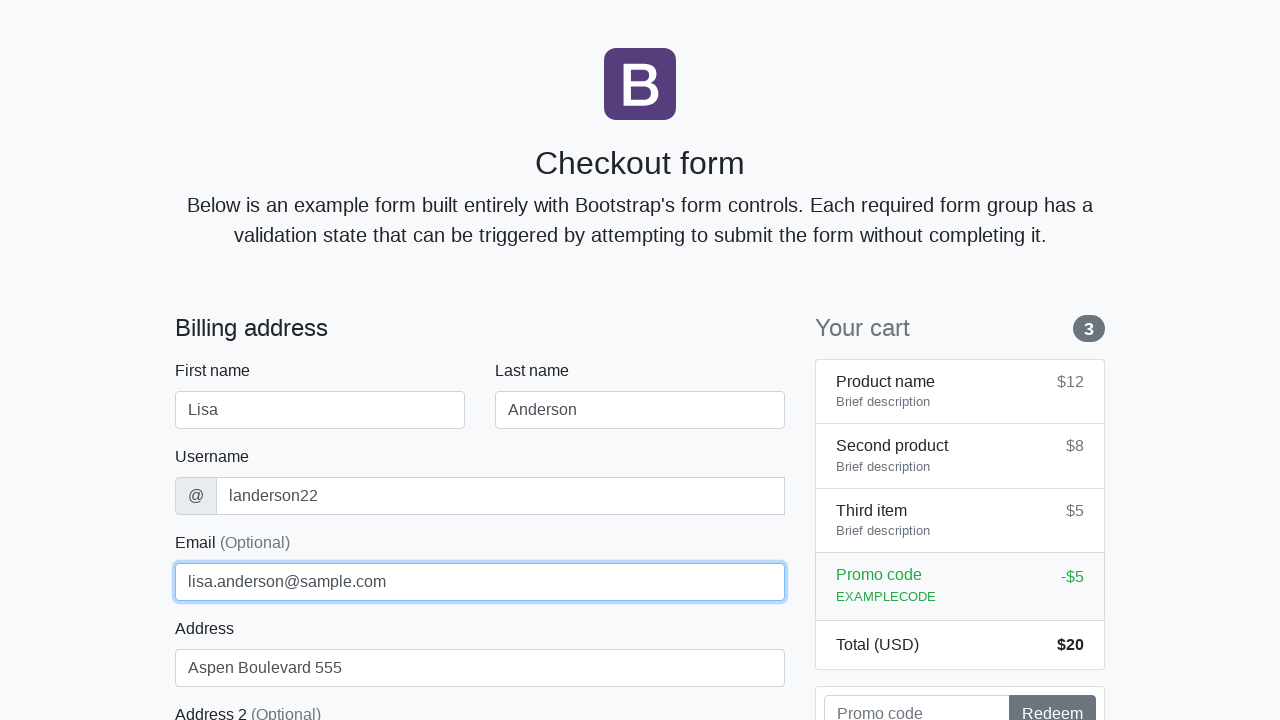

Filled zip code field with '90001' on #zip
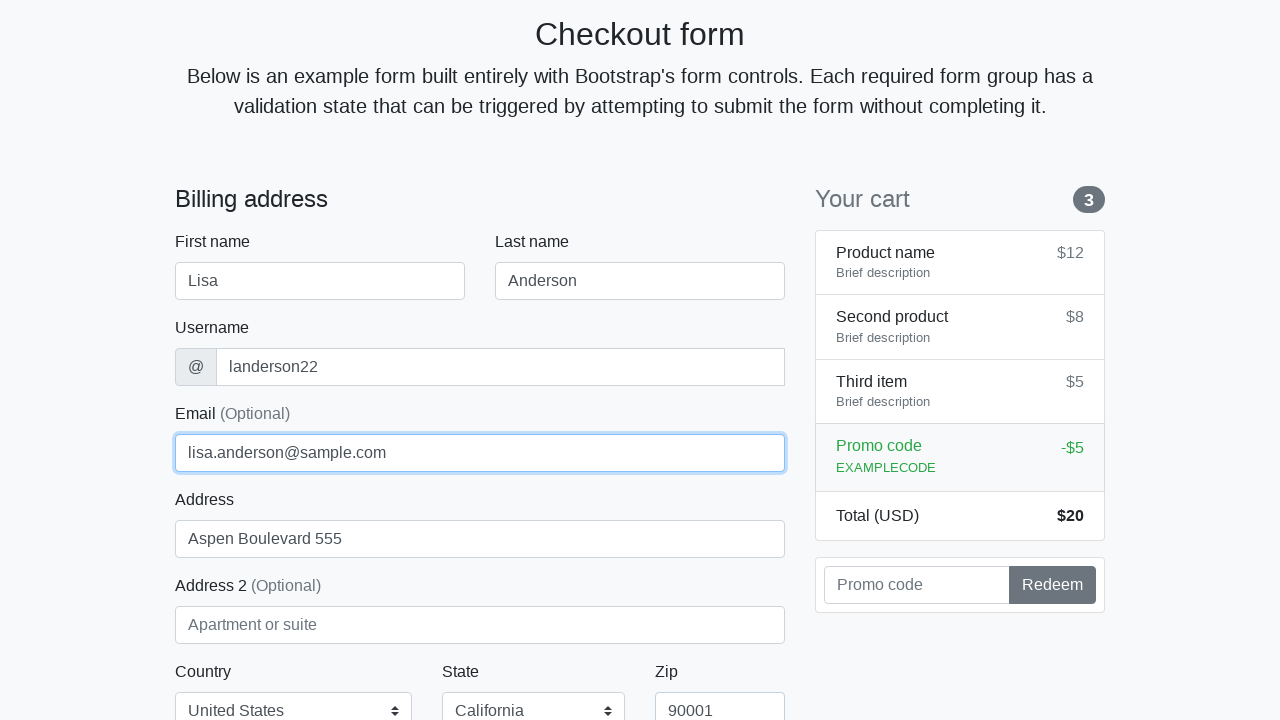

Filled cardholder name field with 'Lisa Anderson' on #cc-name
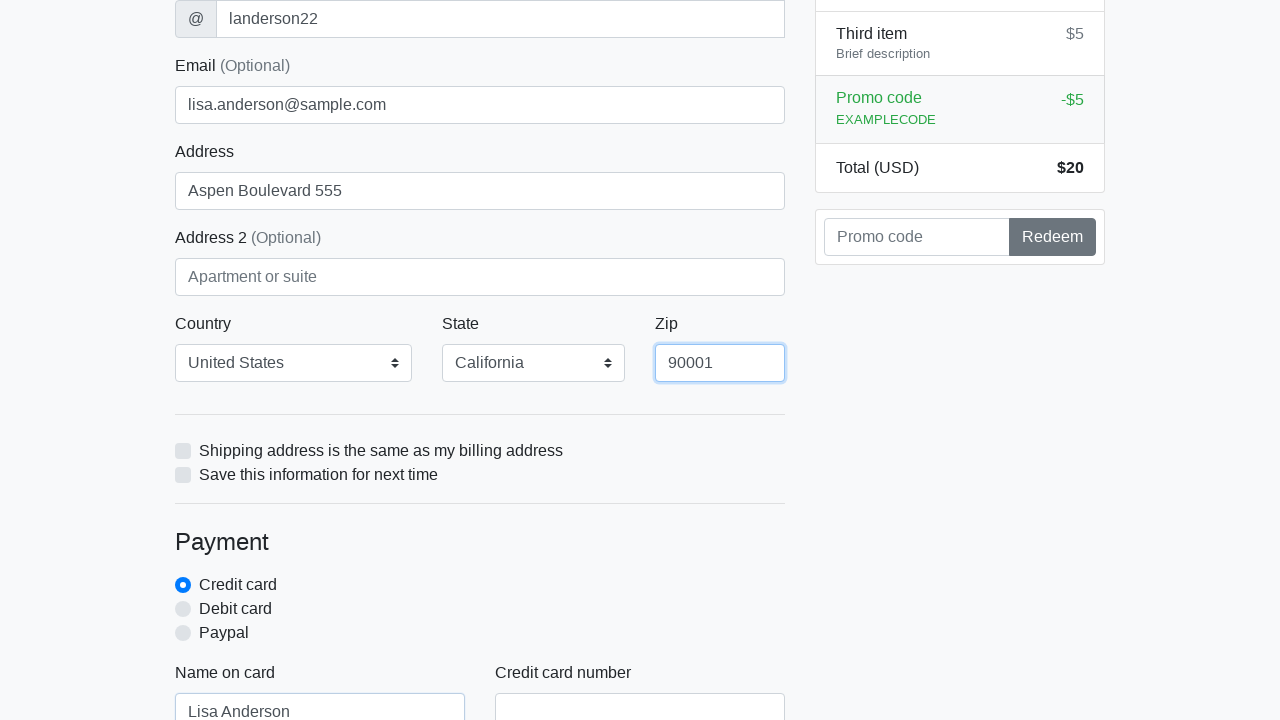

Filled credit card number field on #cc-number
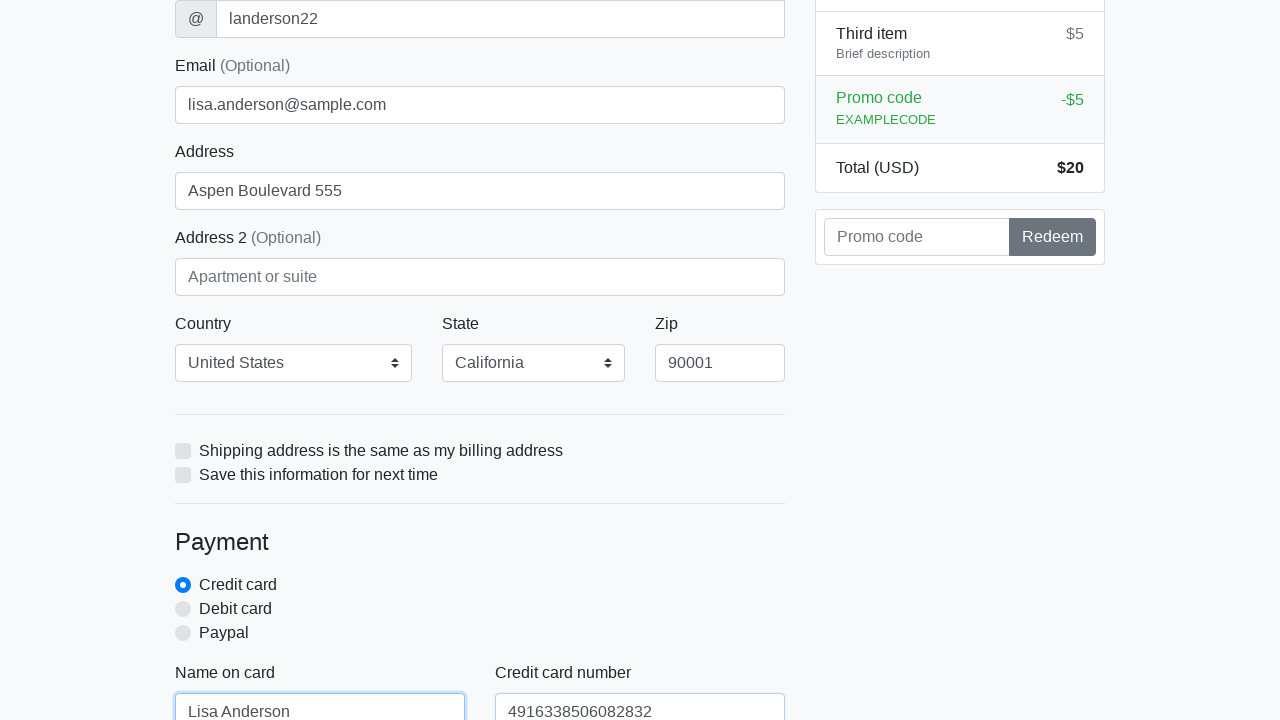

Filled card expiration field with '10/2025' on #cc-expiration
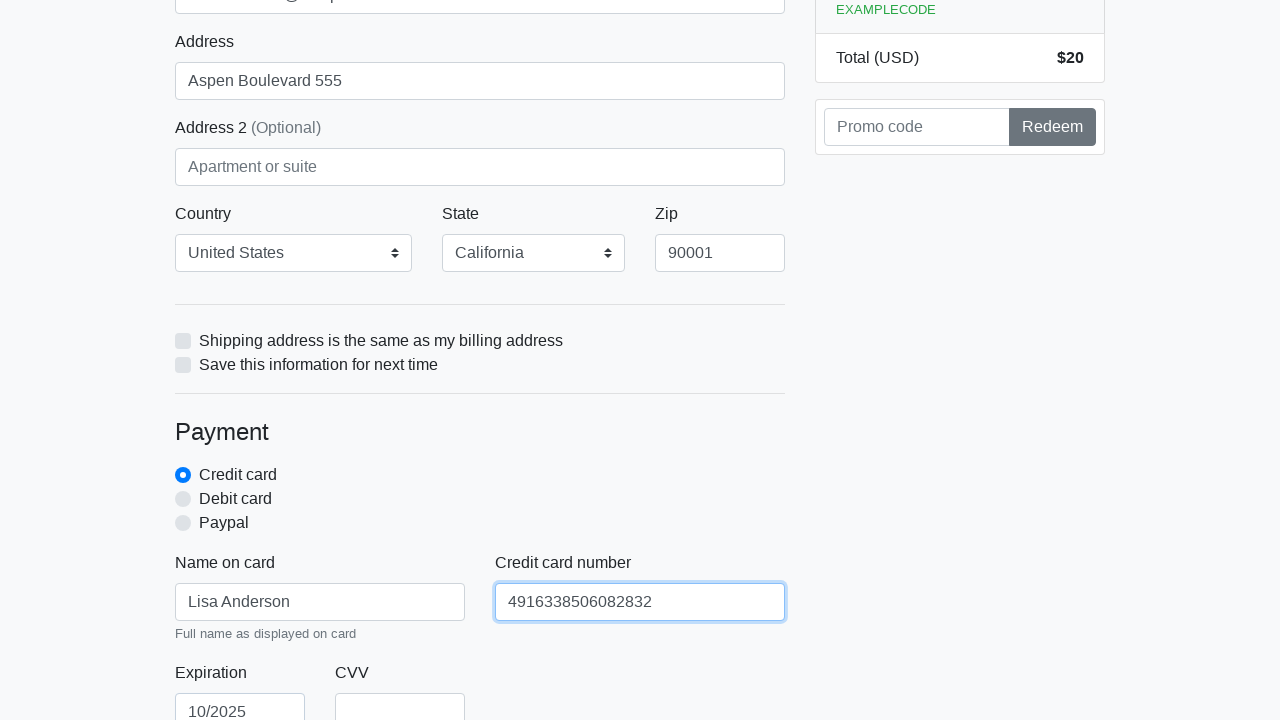

Filled CVV field with '555' on #cc-cvv
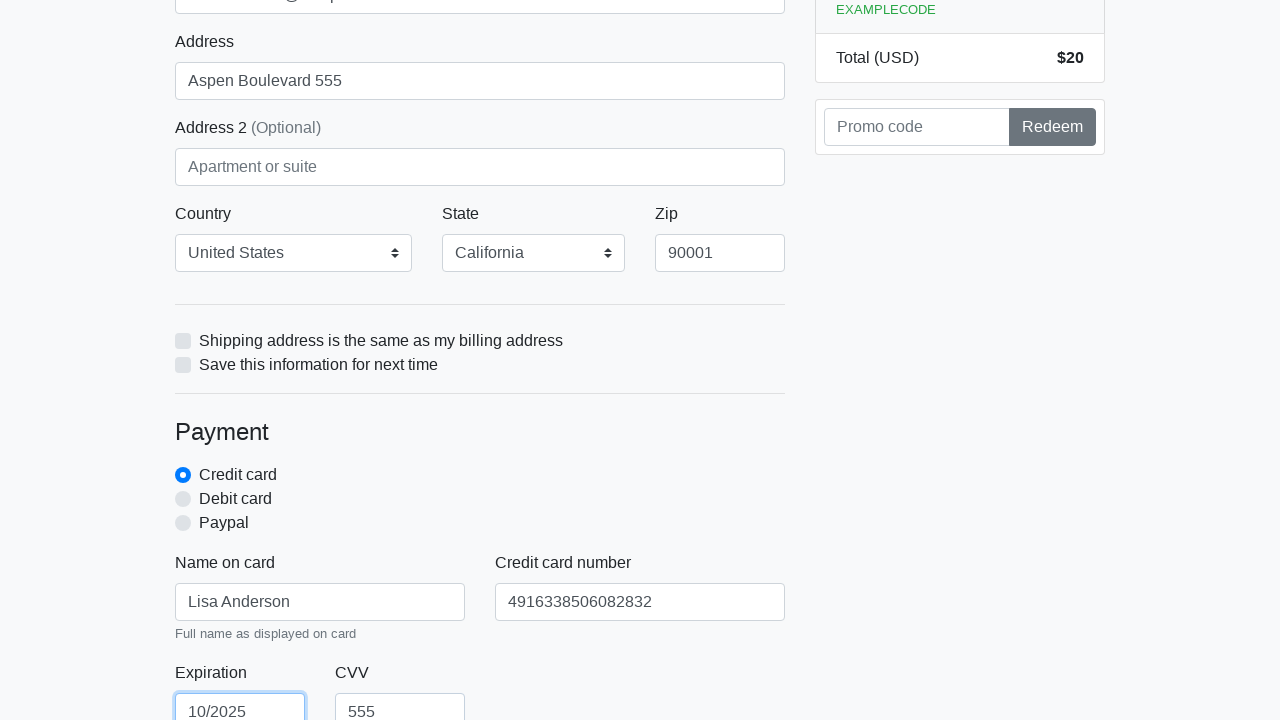

Clicked the proceed button to submit checkout form at (480, 500) on xpath=/html/body/div/div[2]/div[2]/form/button
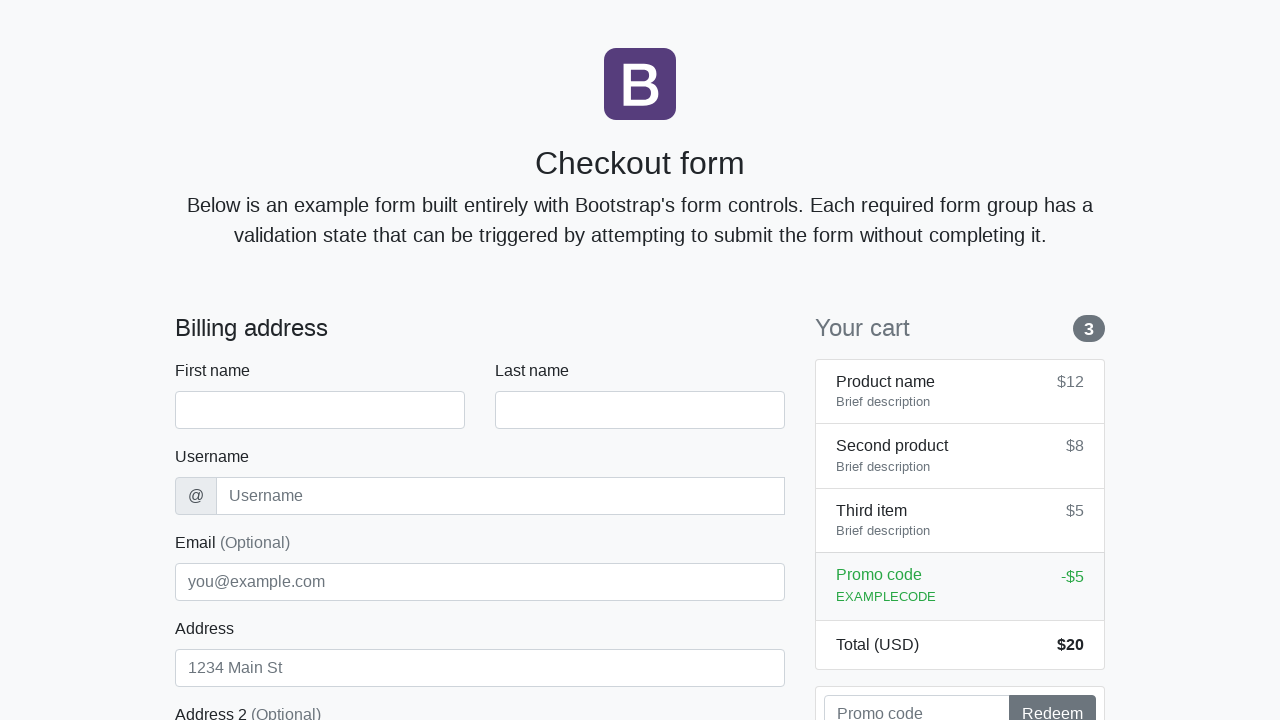

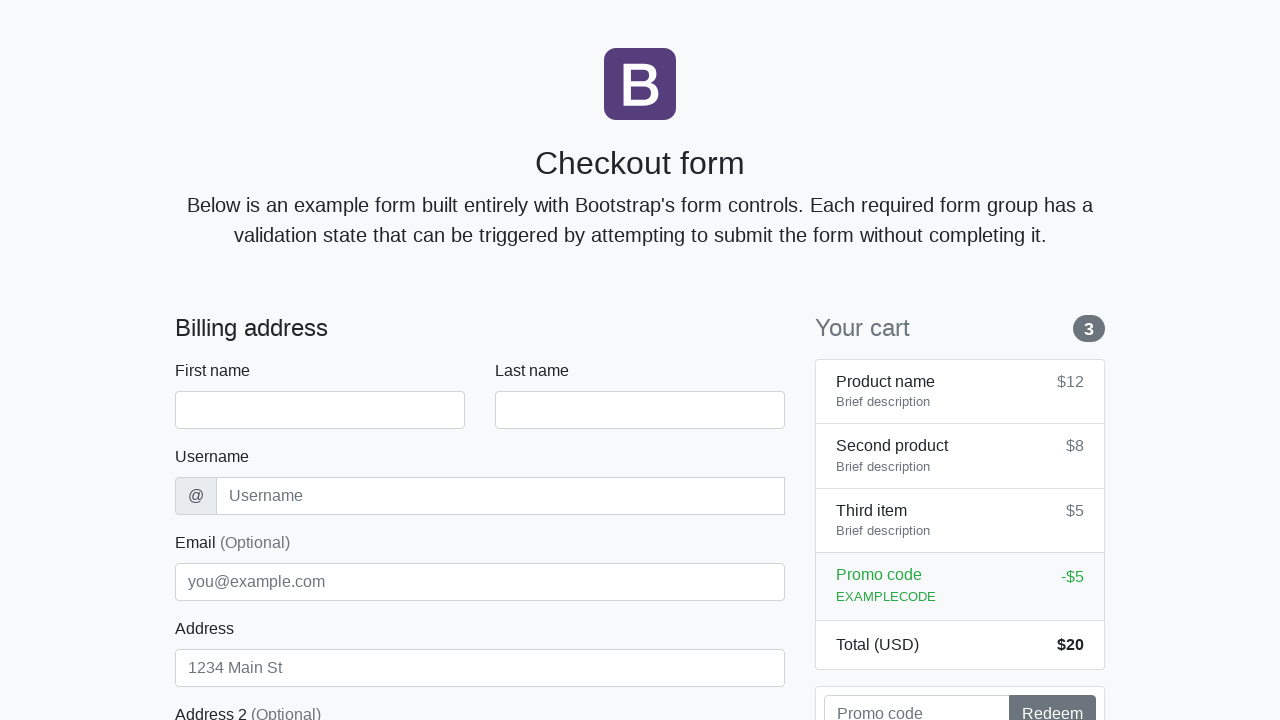